Tests prompt alert by clicking the button, entering custom text, and accepting it

Starting URL: https://training-support.net/webelements/alerts

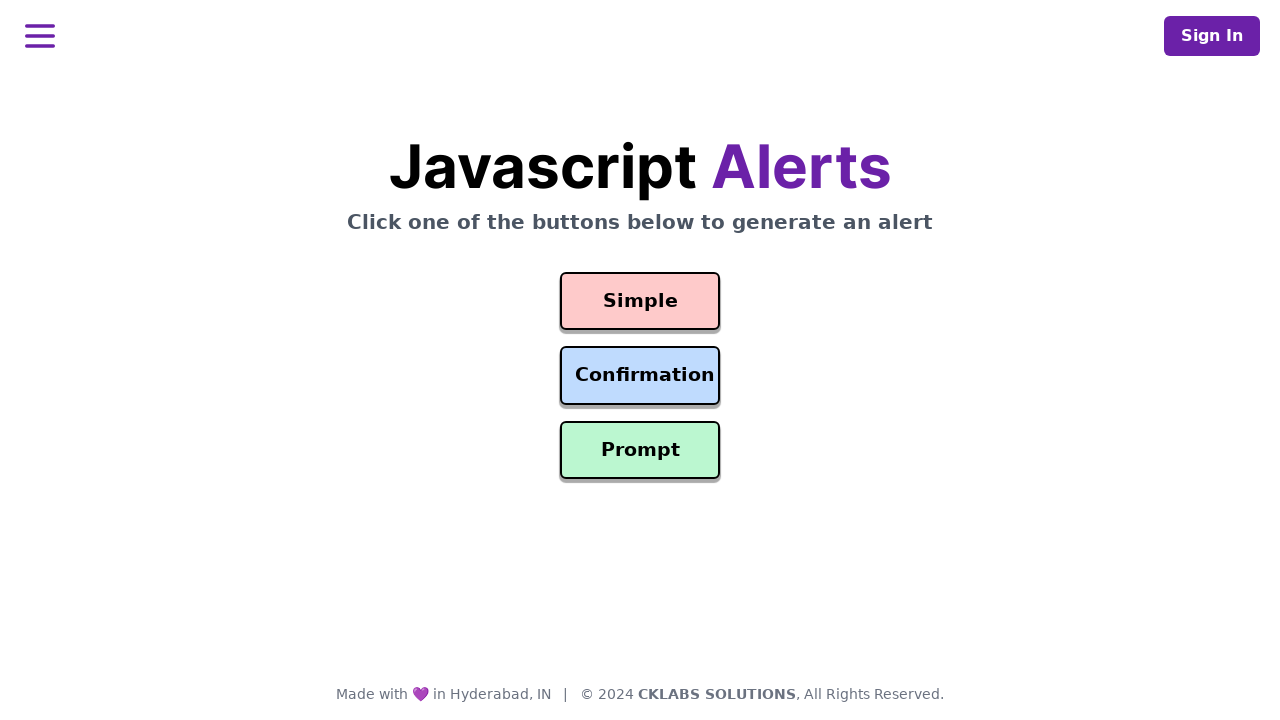

Clicked the Prompt Alert button at (640, 450) on #prompt
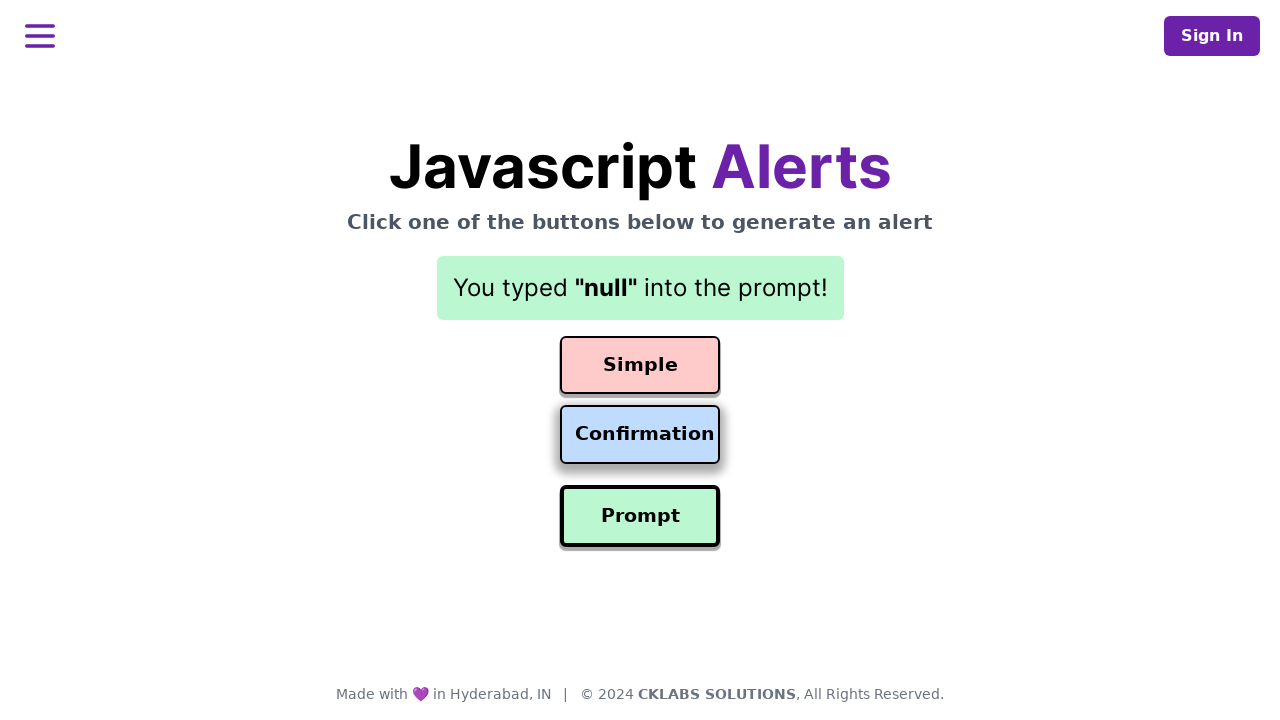

Set up dialog handler to accept prompt with custom message 'Custom Message'
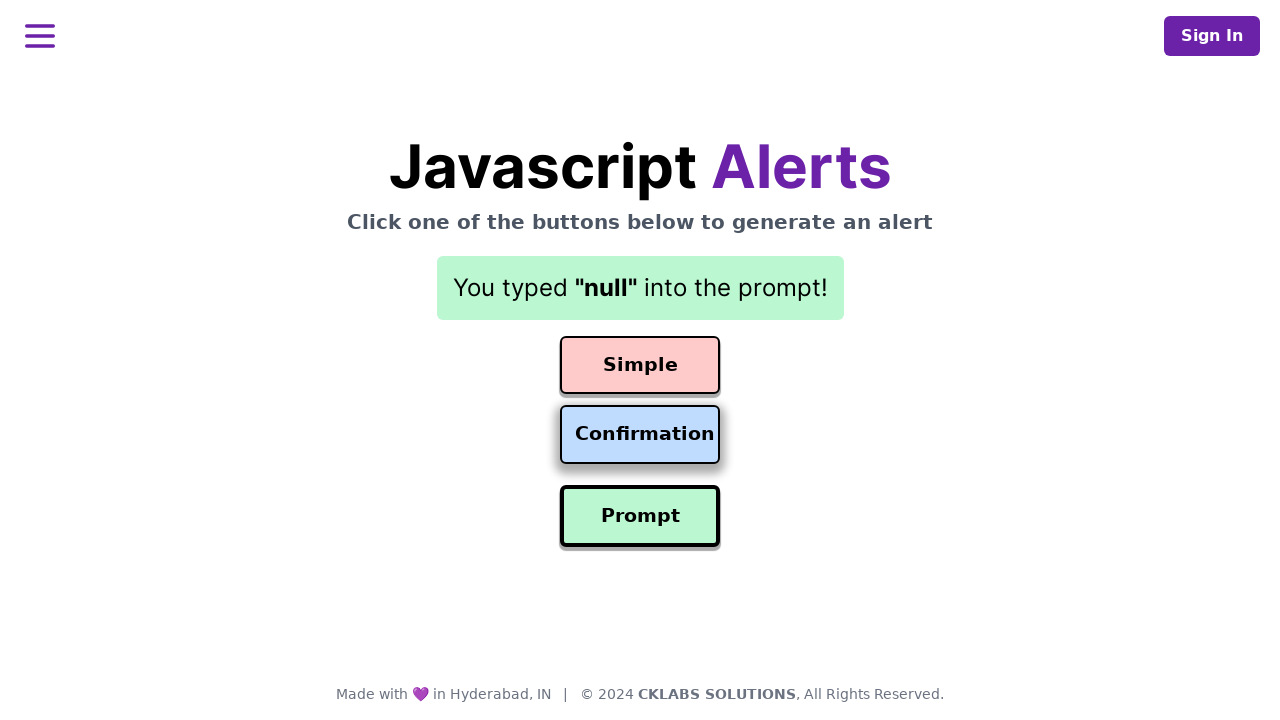

Verified result text is displayed on the page
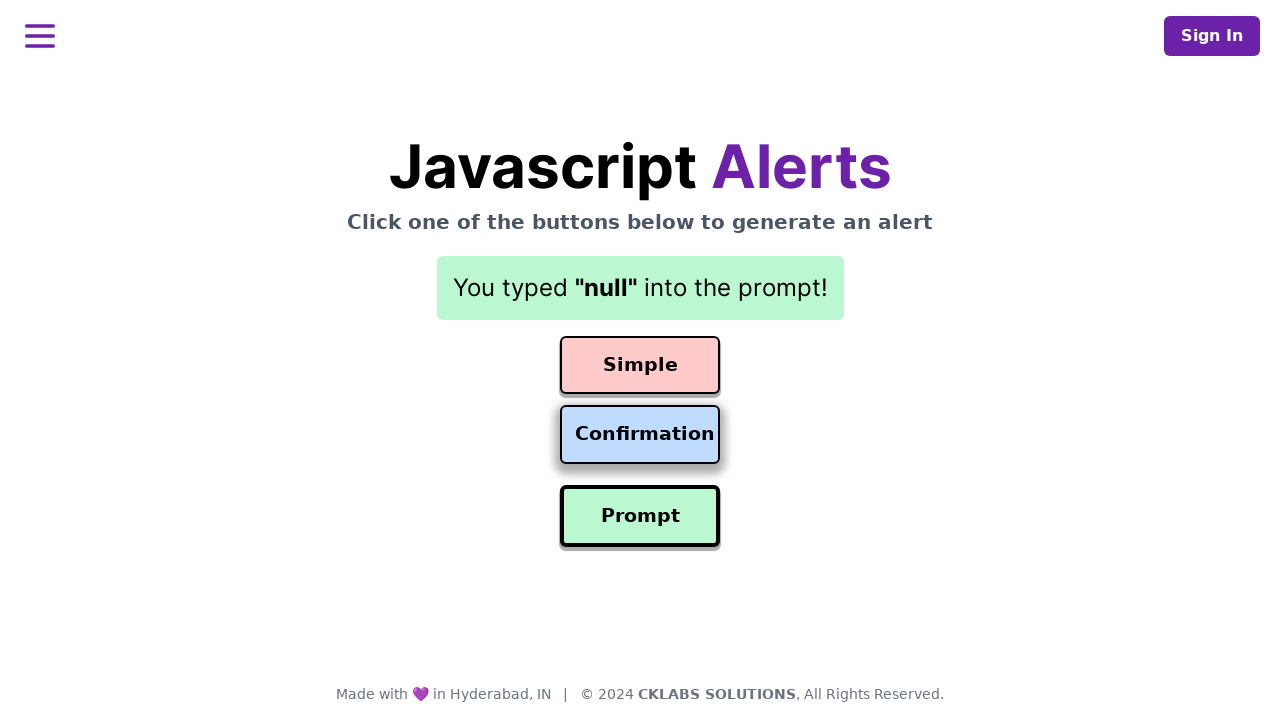

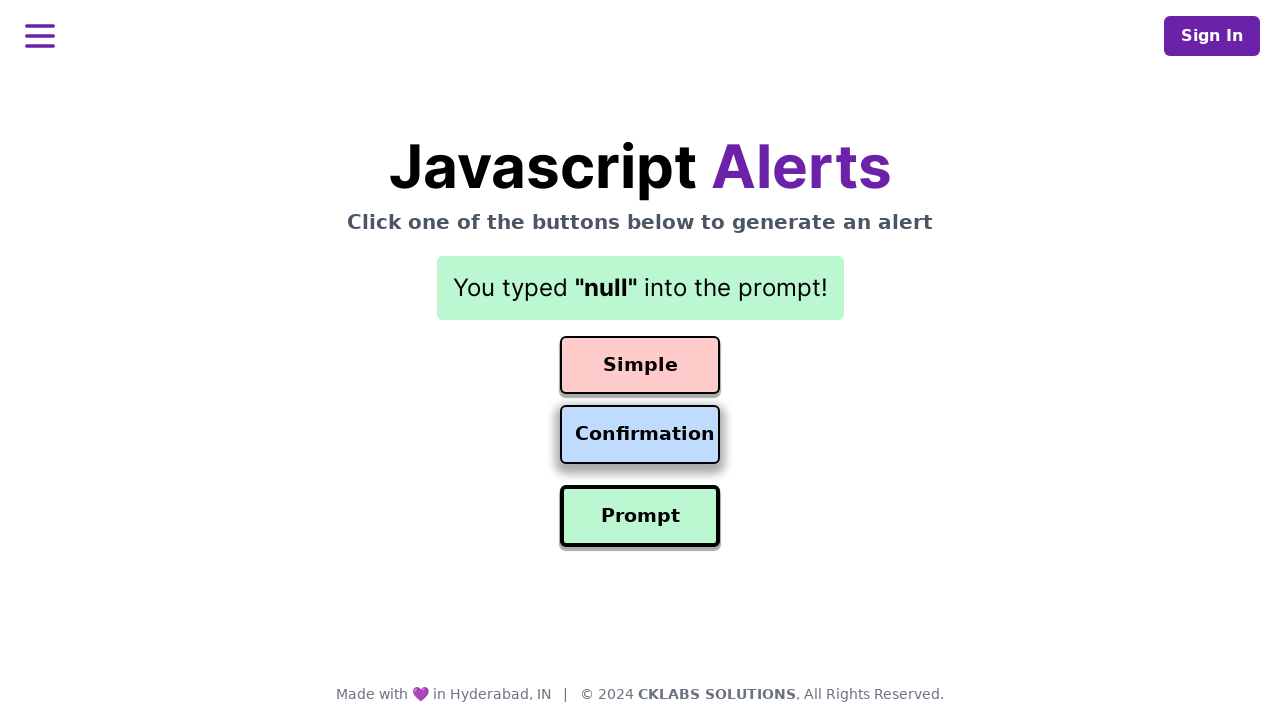